Navigates to the Python.org website and clicks on the PyPI link to navigate to the Python Package Index.

Starting URL: http://www.python.org

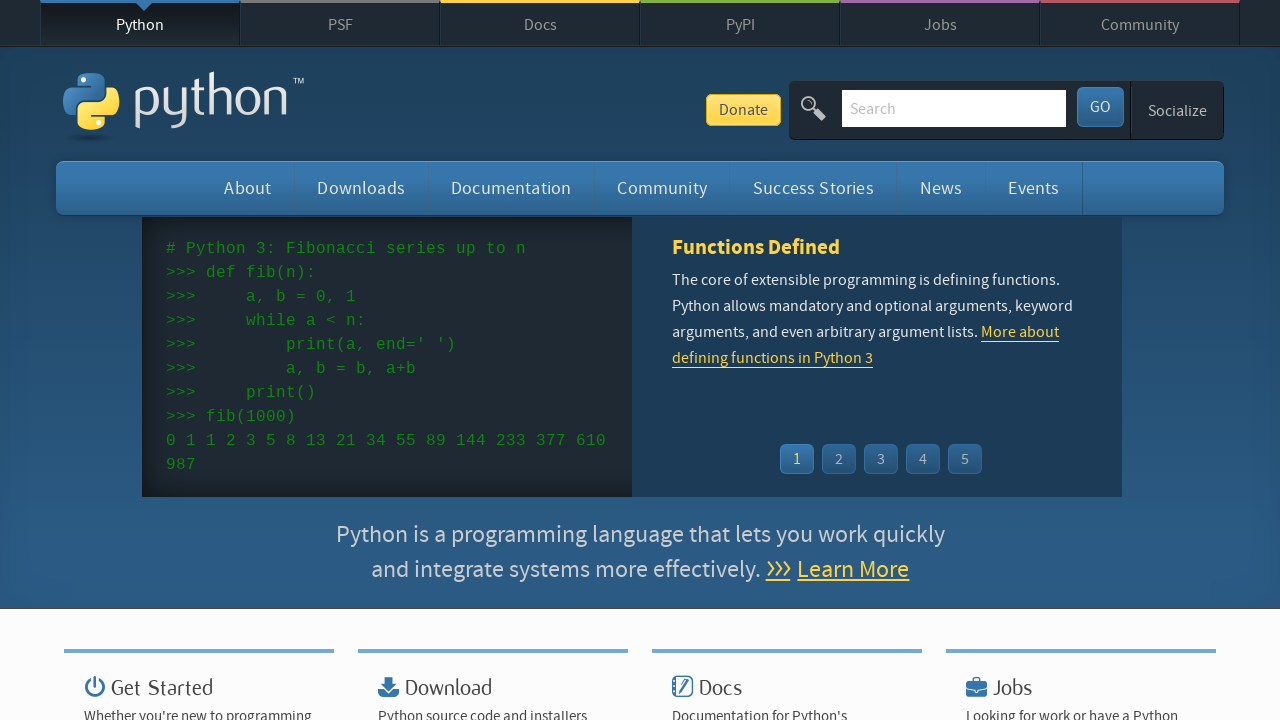

Waited for Python.org page to load (domcontentloaded)
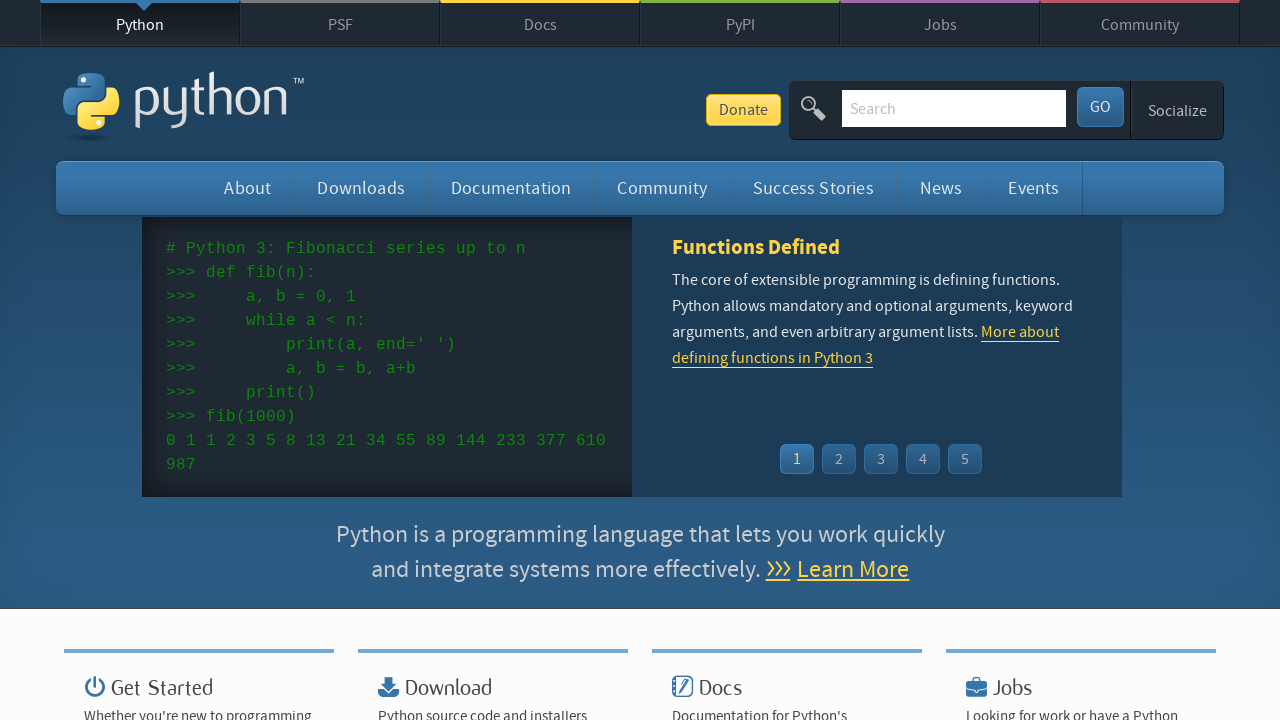

Clicked on the PyPI link to navigate to Python Package Index at (740, 24) on a:has-text('PyPI')
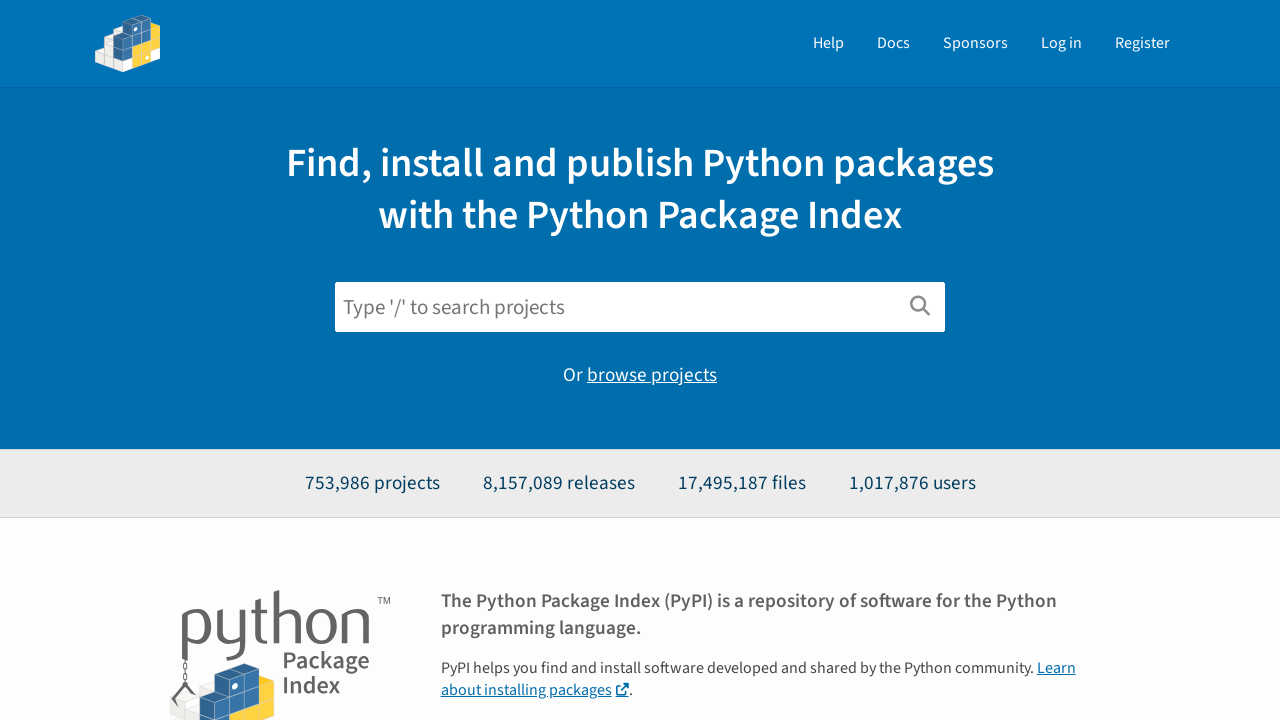

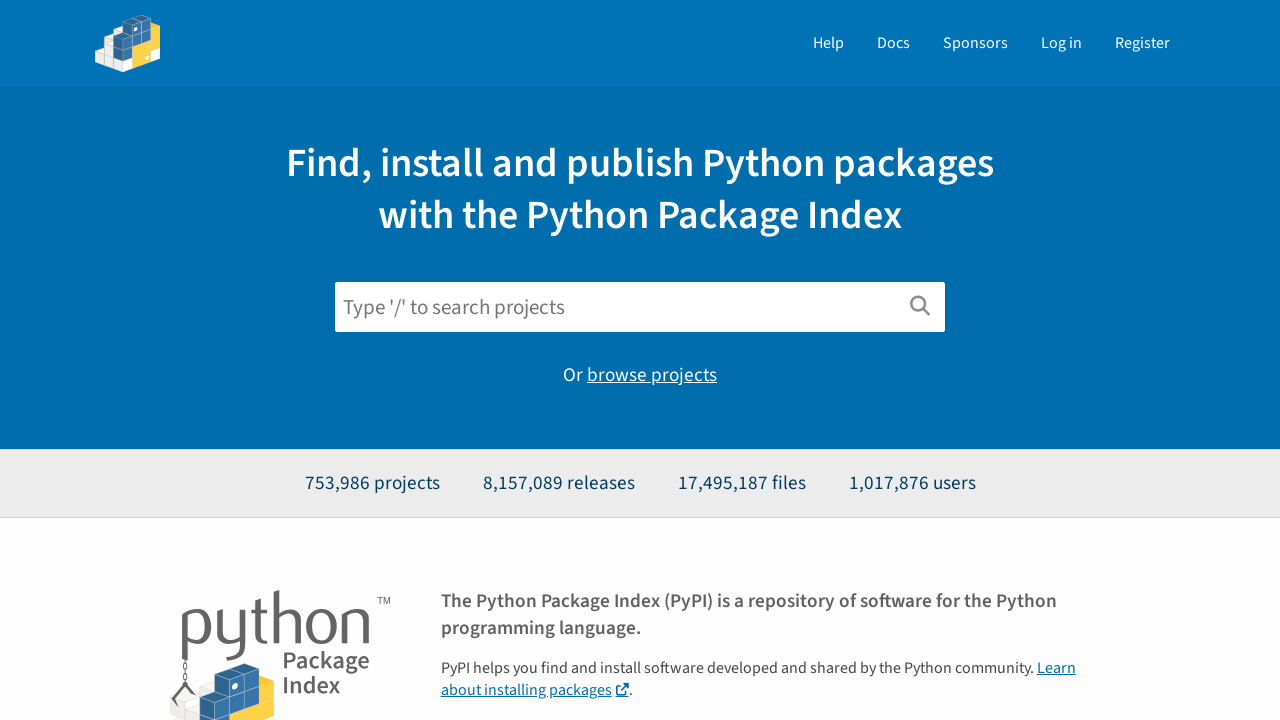